Opens the ParaBank demo banking application website and verifies it loads correctly by maximizing the window.

Starting URL: http://parabank.parasoft.com

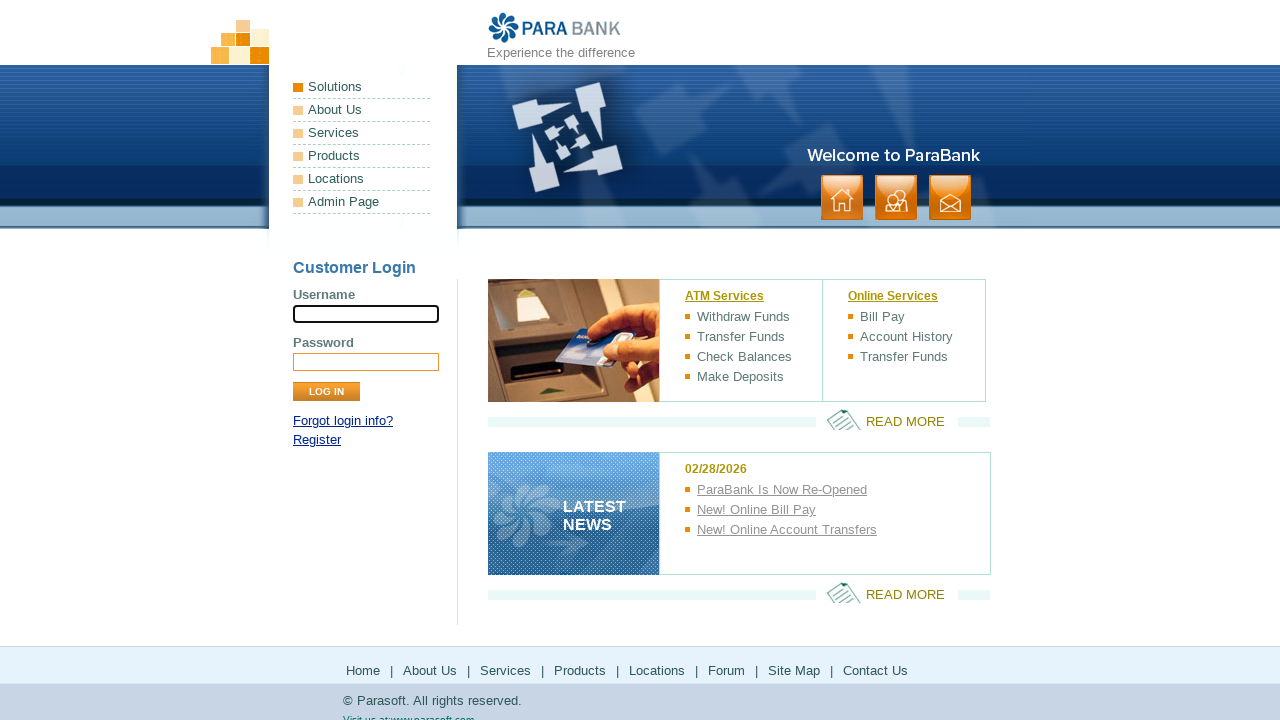

Set viewport to 1920x1080 to maximize window
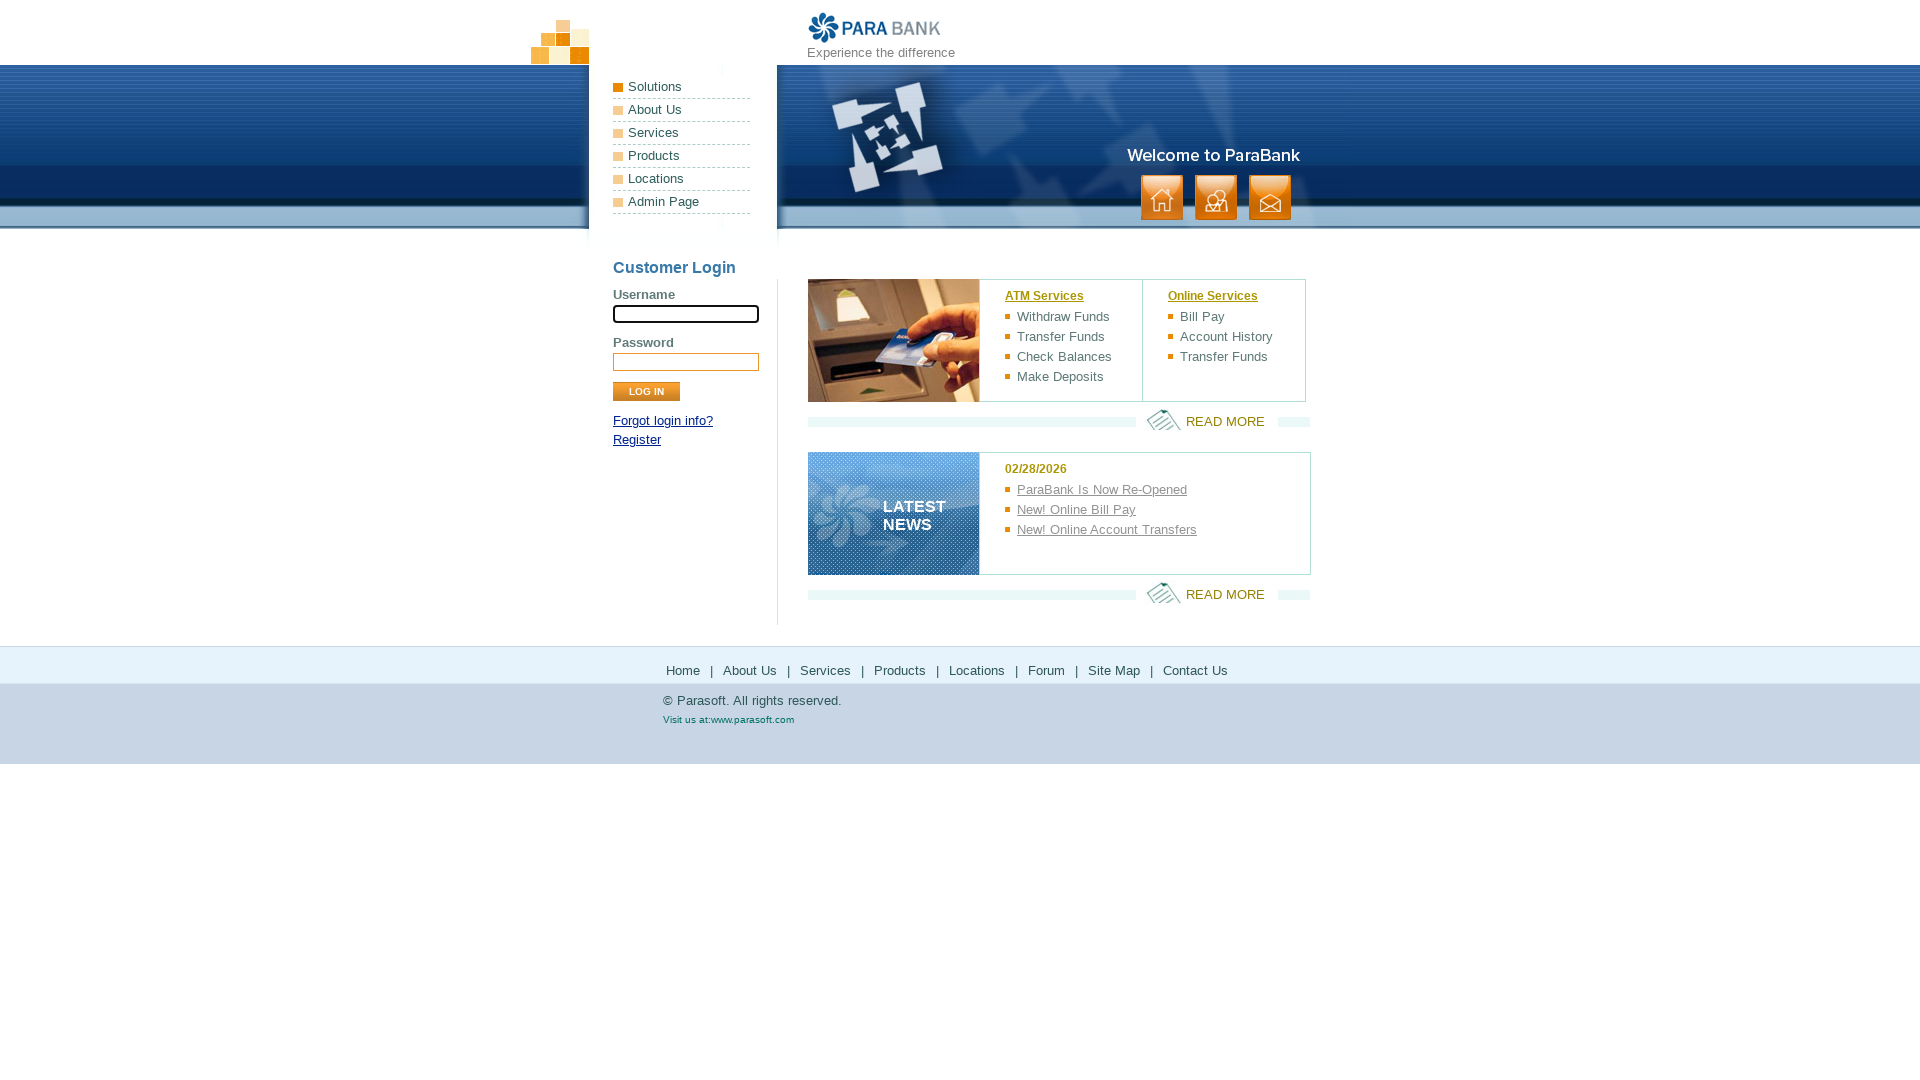

ParaBank application page loaded successfully
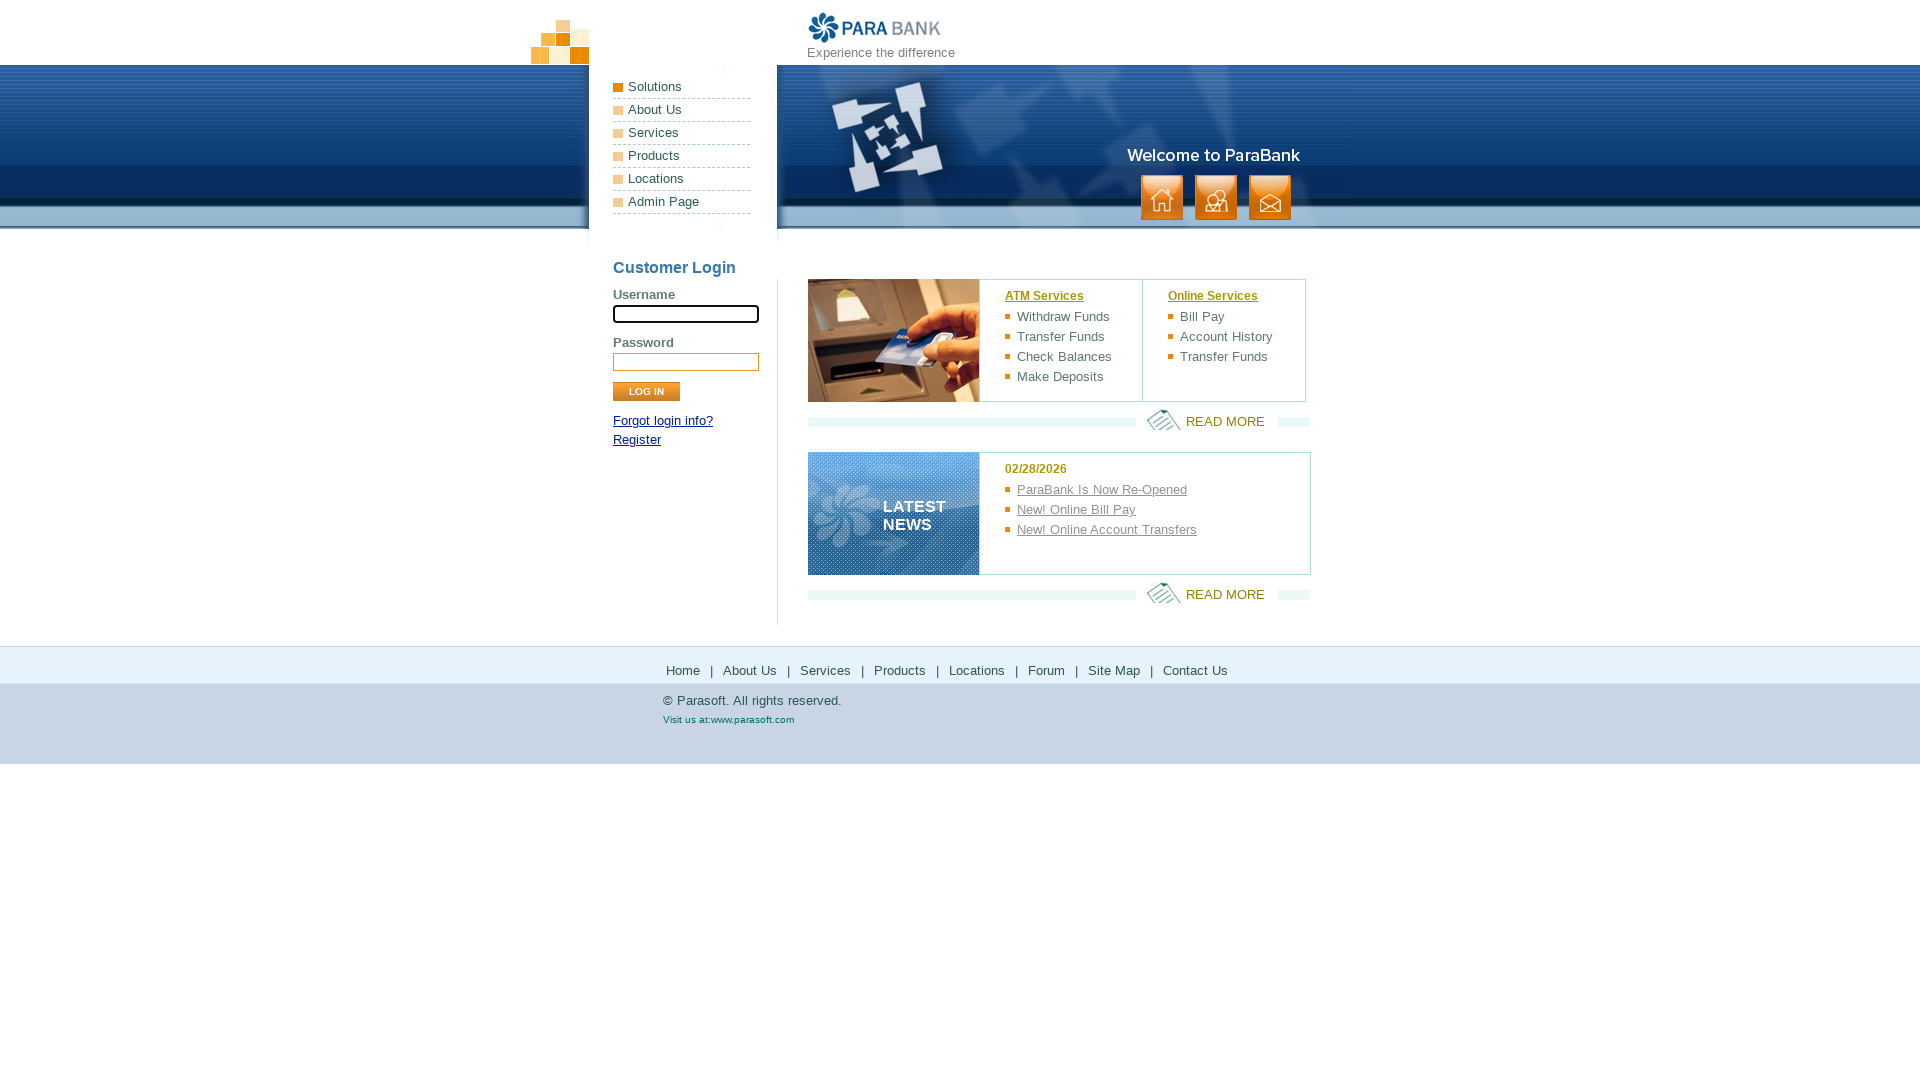

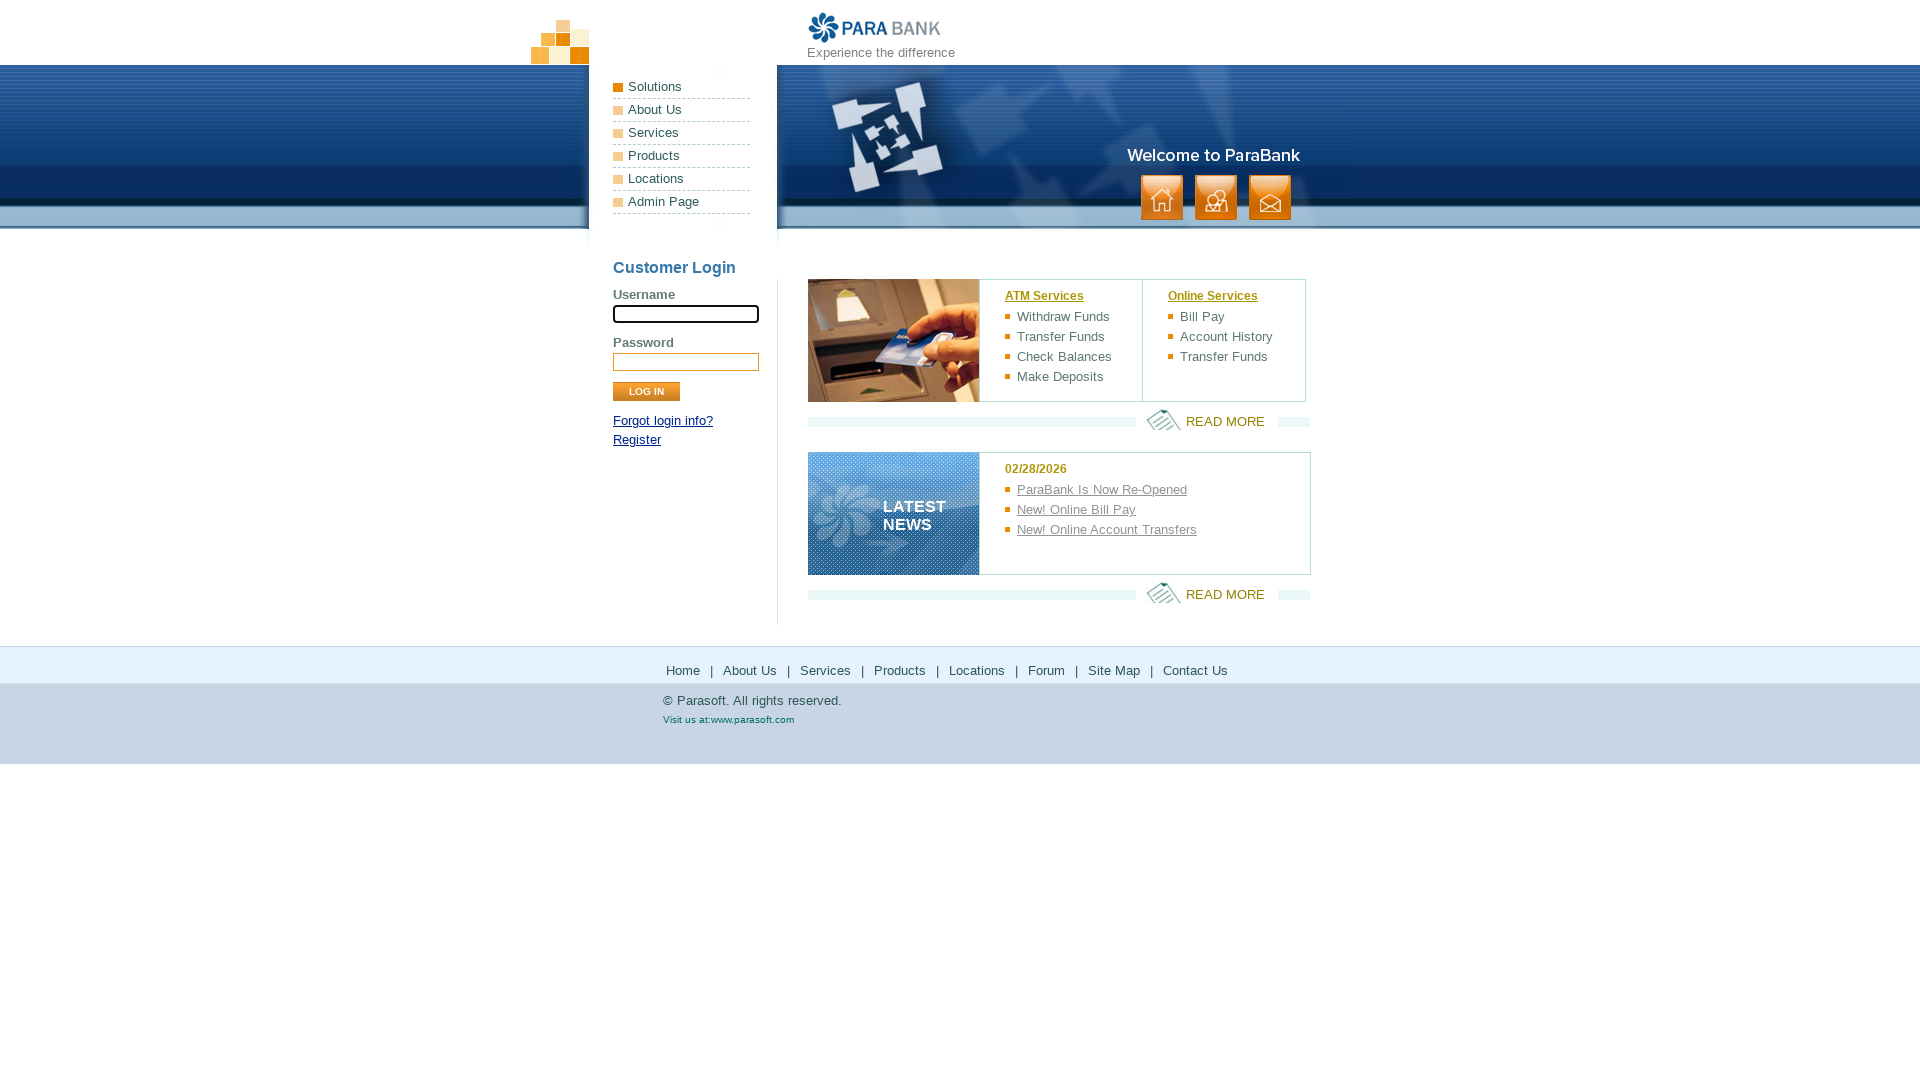